Verifies that the male and female rap name suggestion buttons are displayed

Starting URL: https://www.myrapname.com

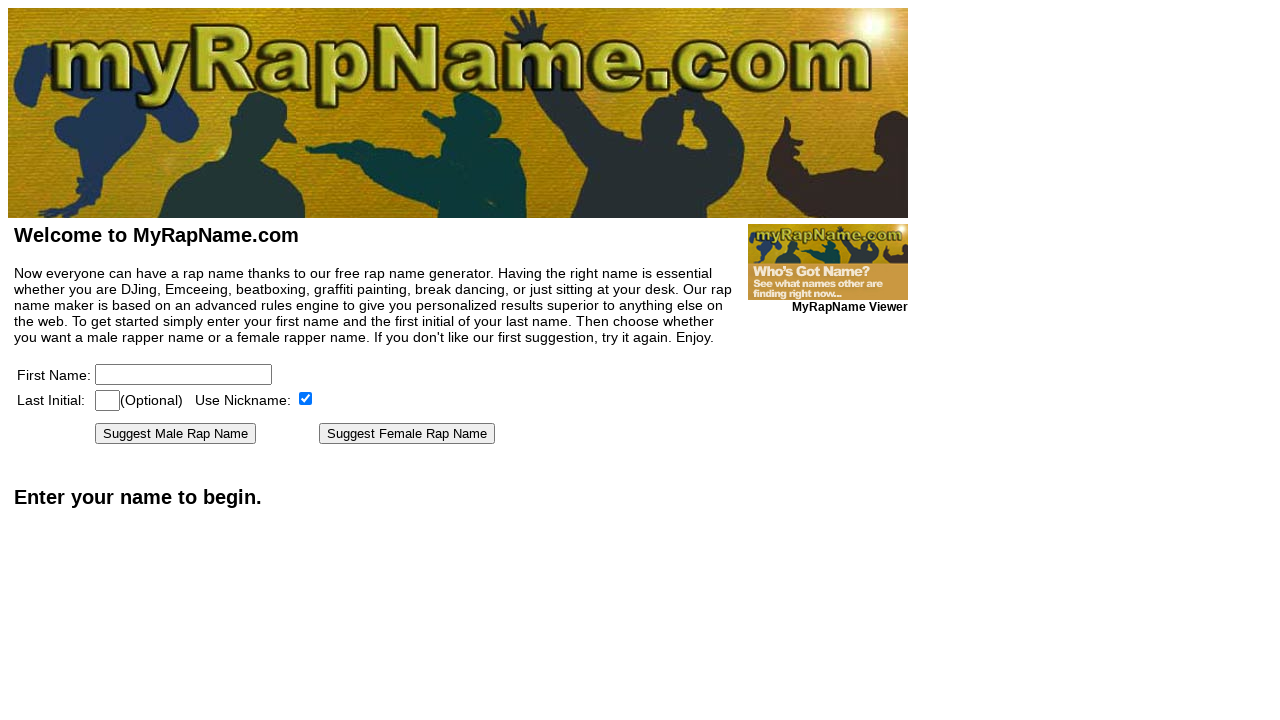

Navigated to https://www.myrapname.com
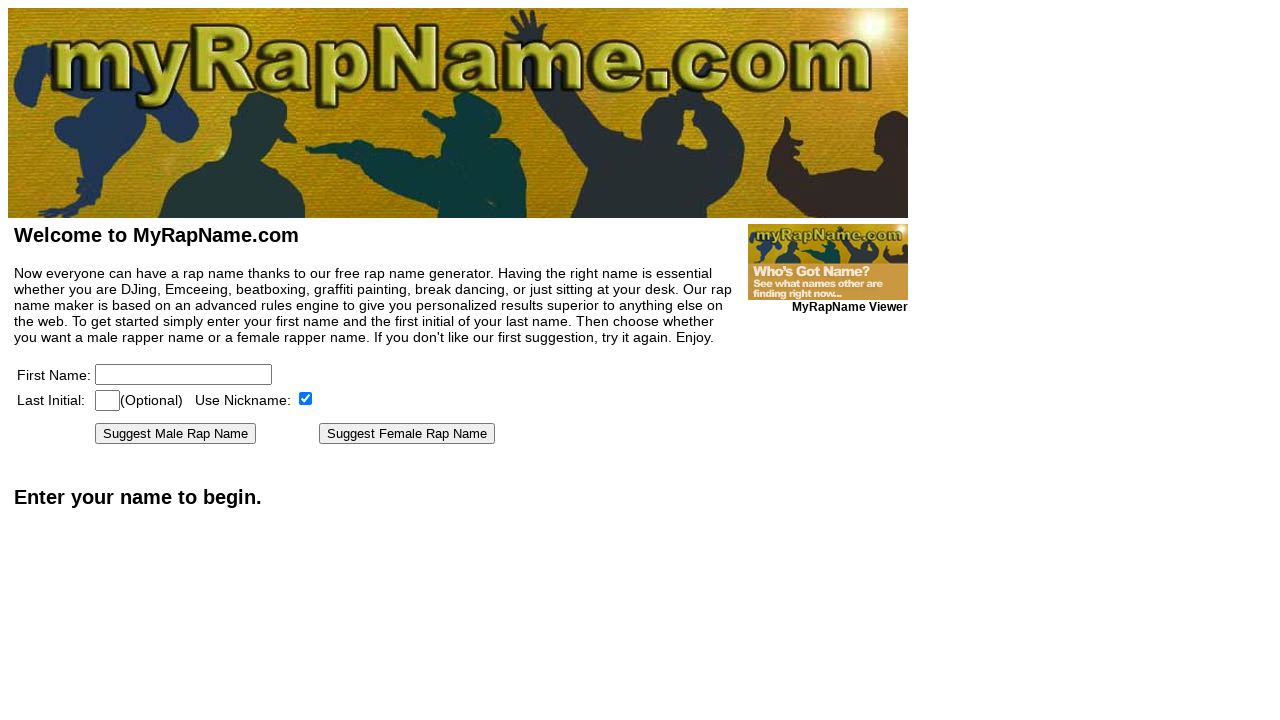

Clicked the 'Suggest Male Rap Name' button at (176, 434) on text=Suggest Male Rap Name
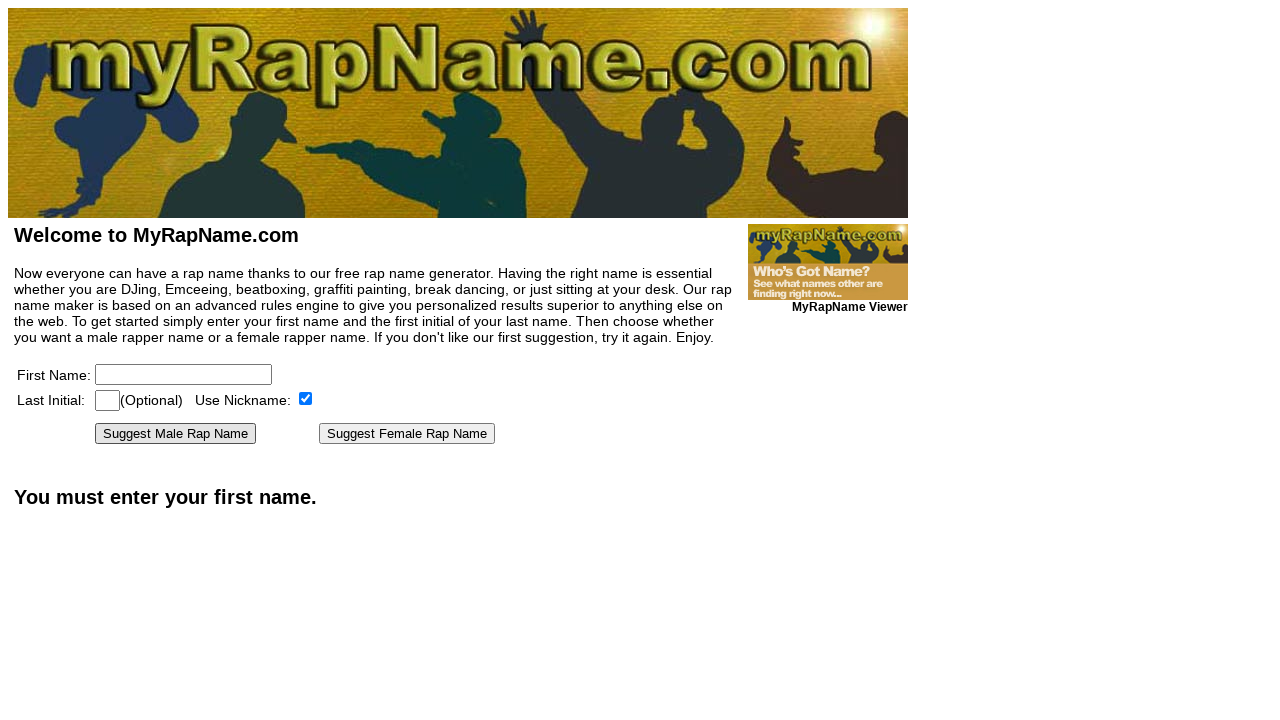

Clicked the 'Suggest Female Rap Name' button at (407, 434) on text=Suggest Female Rap Name
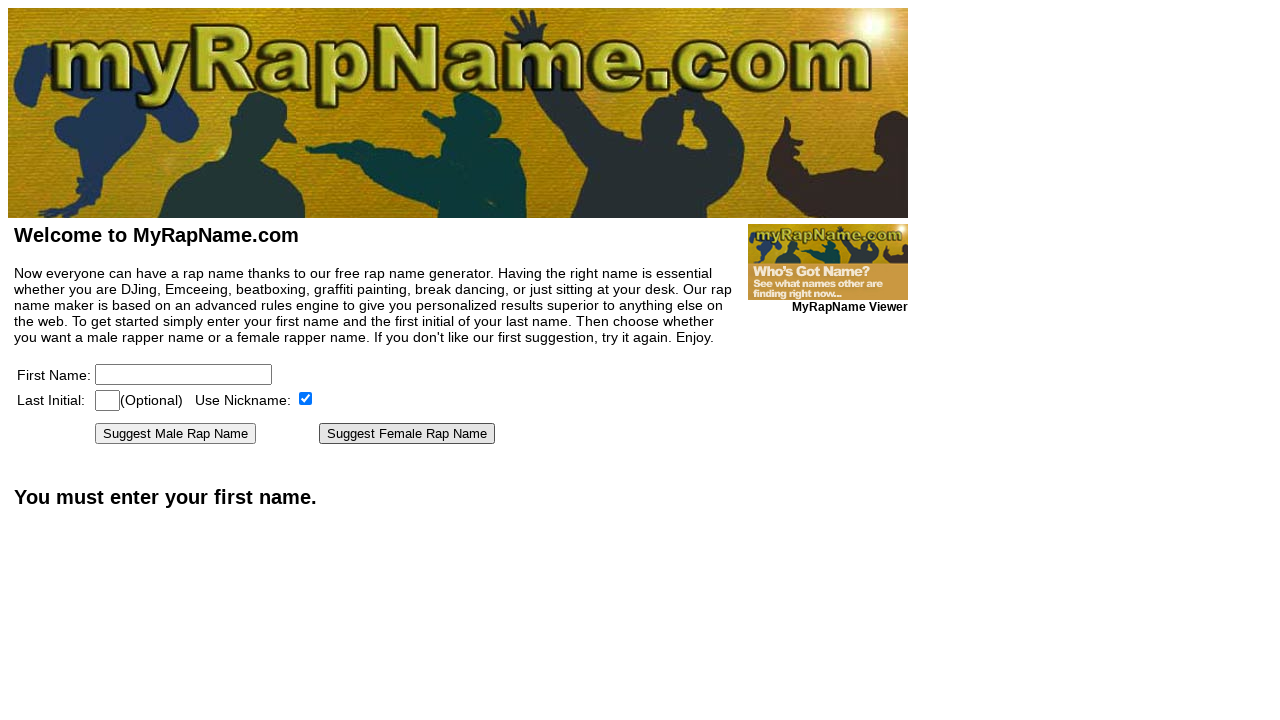

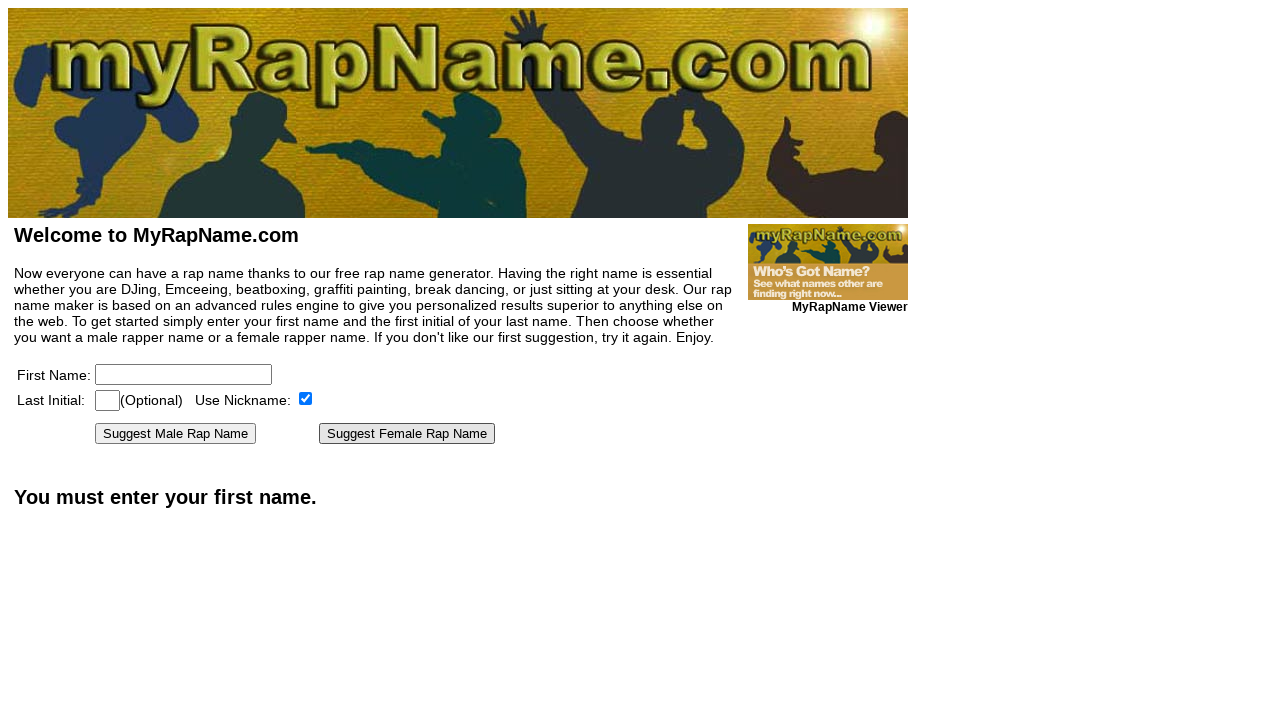